Tests login functionality with incorrect credentials and verifies the error message displayed

Starting URL: https://login1.nextbasecrm.com

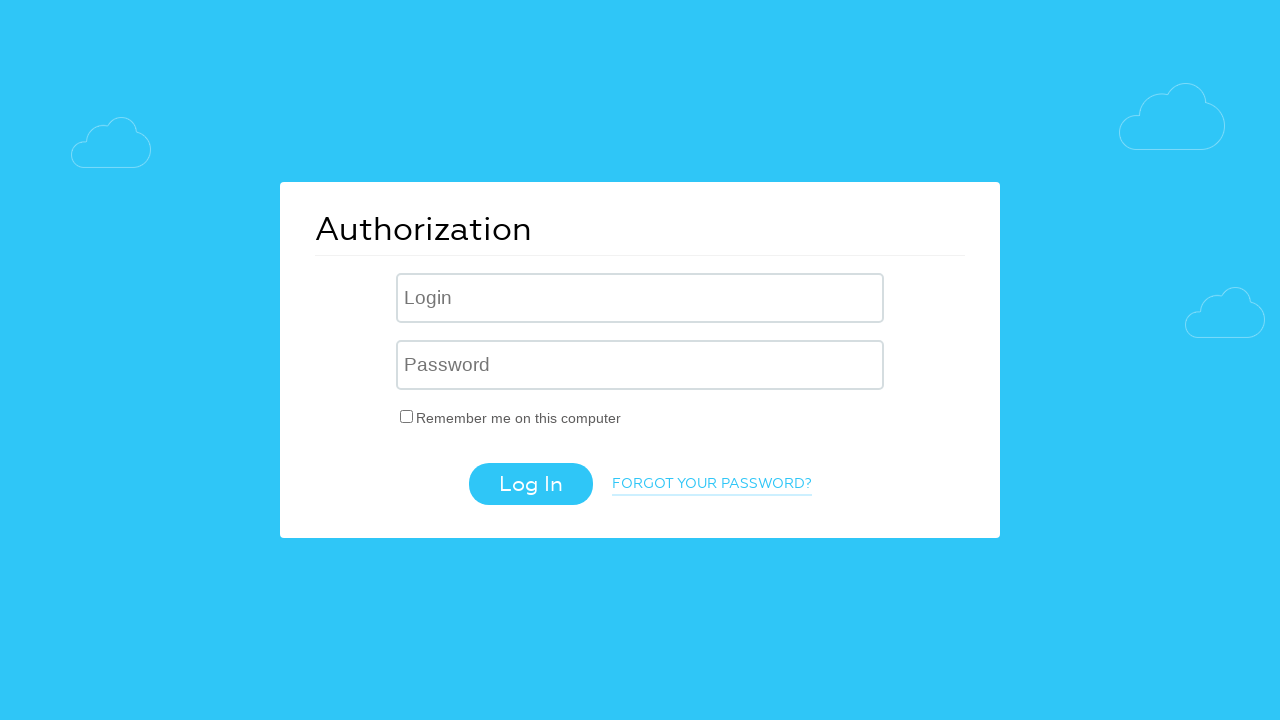

Filled username field with 'incorrect' on .login-inp
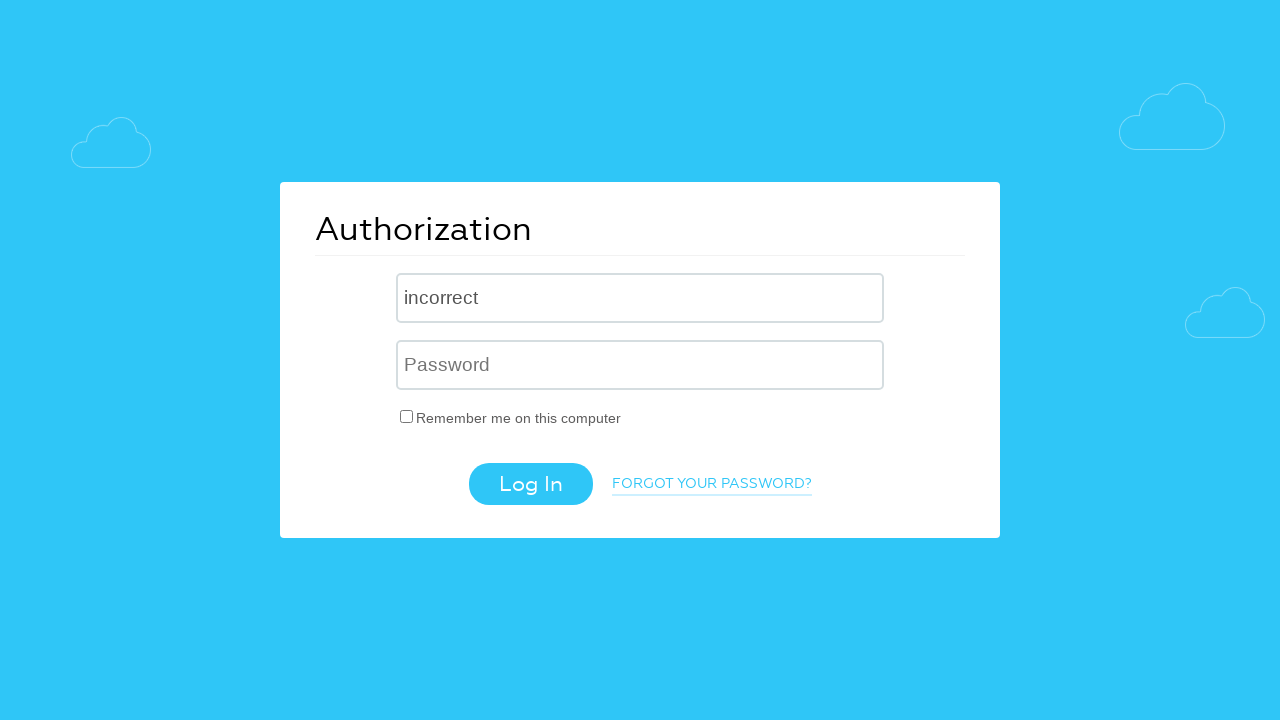

Filled password field with 'incorrect' on input[name='USER_PASSWORD']
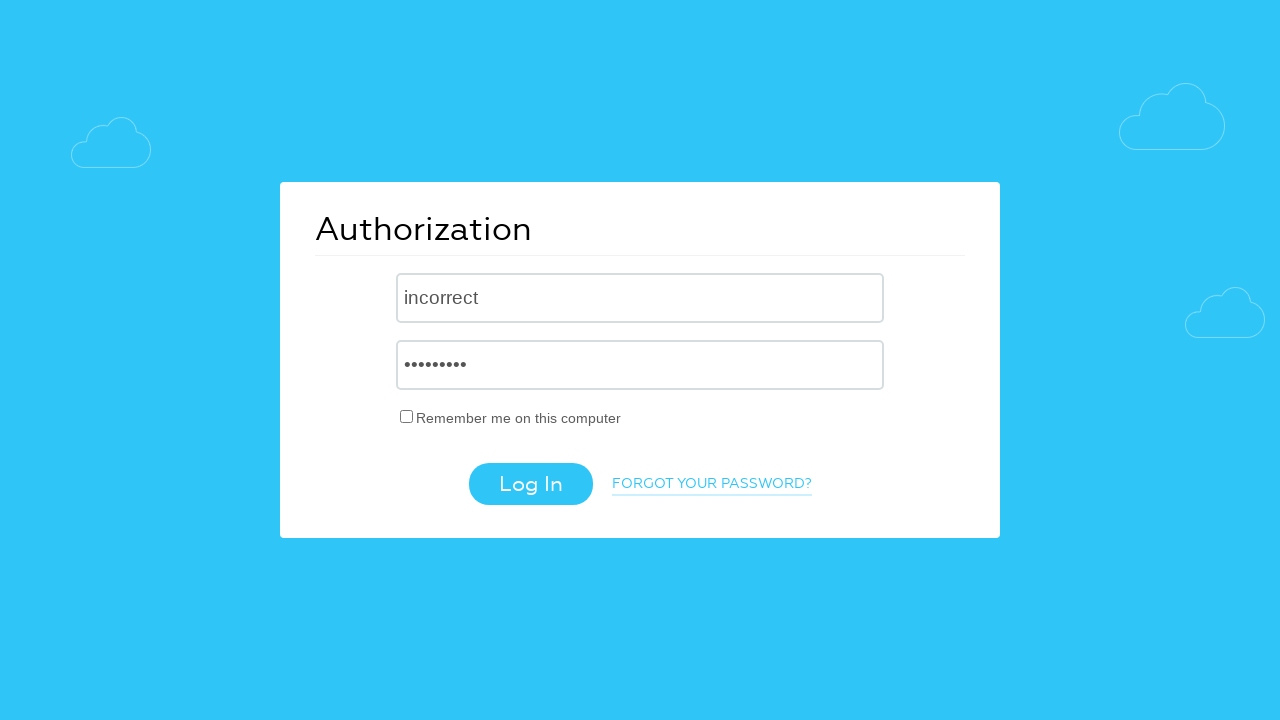

Clicked login button at (530, 484) on .login-btn
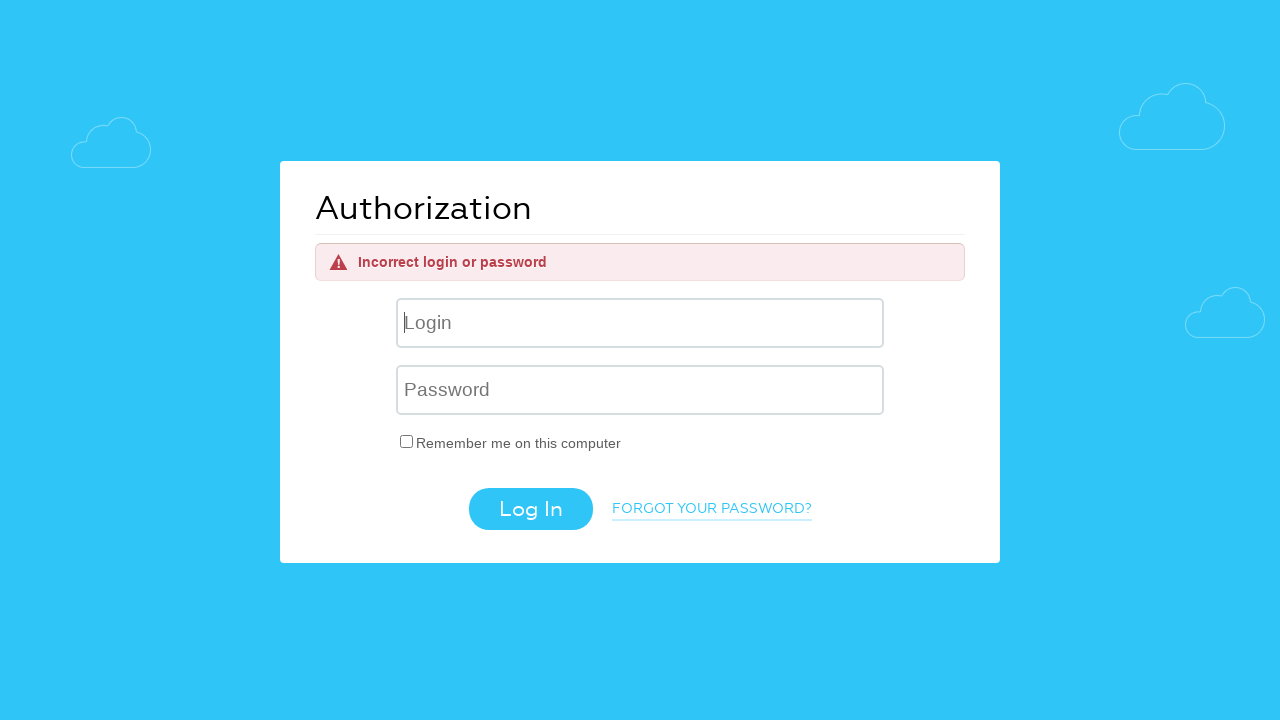

Error message element appeared
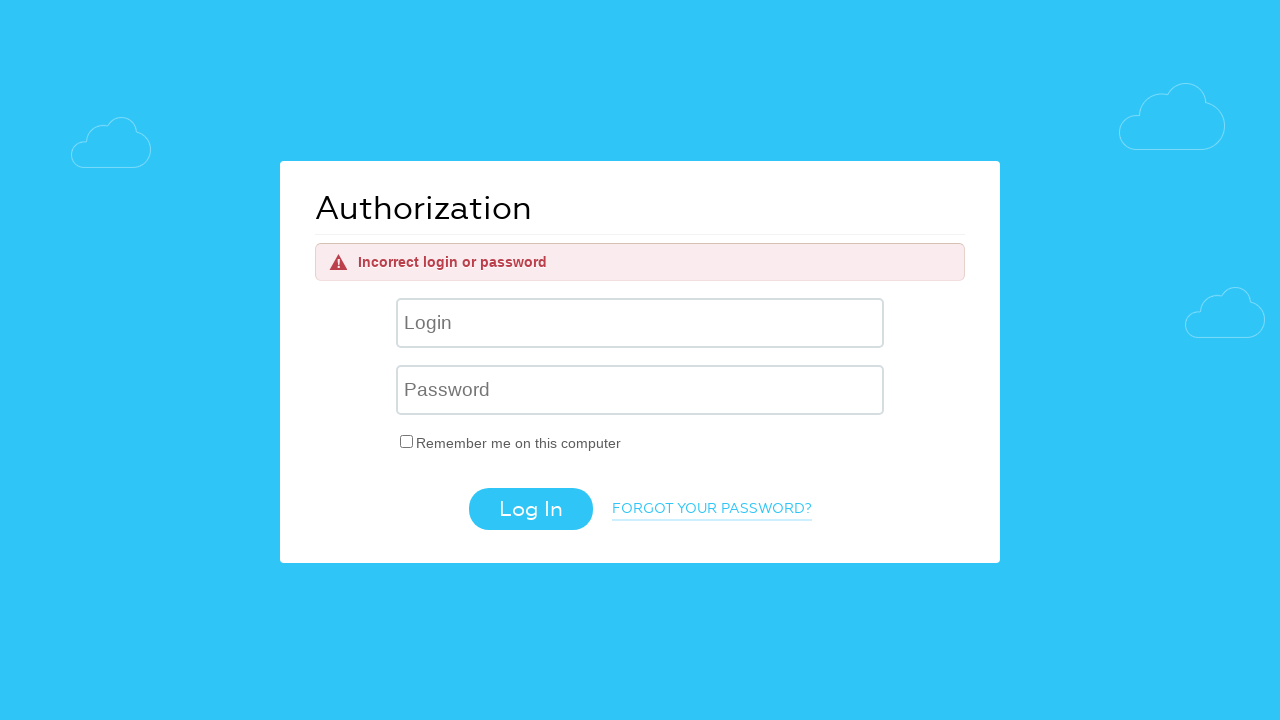

Retrieved error message text: 'Incorrect login or password'
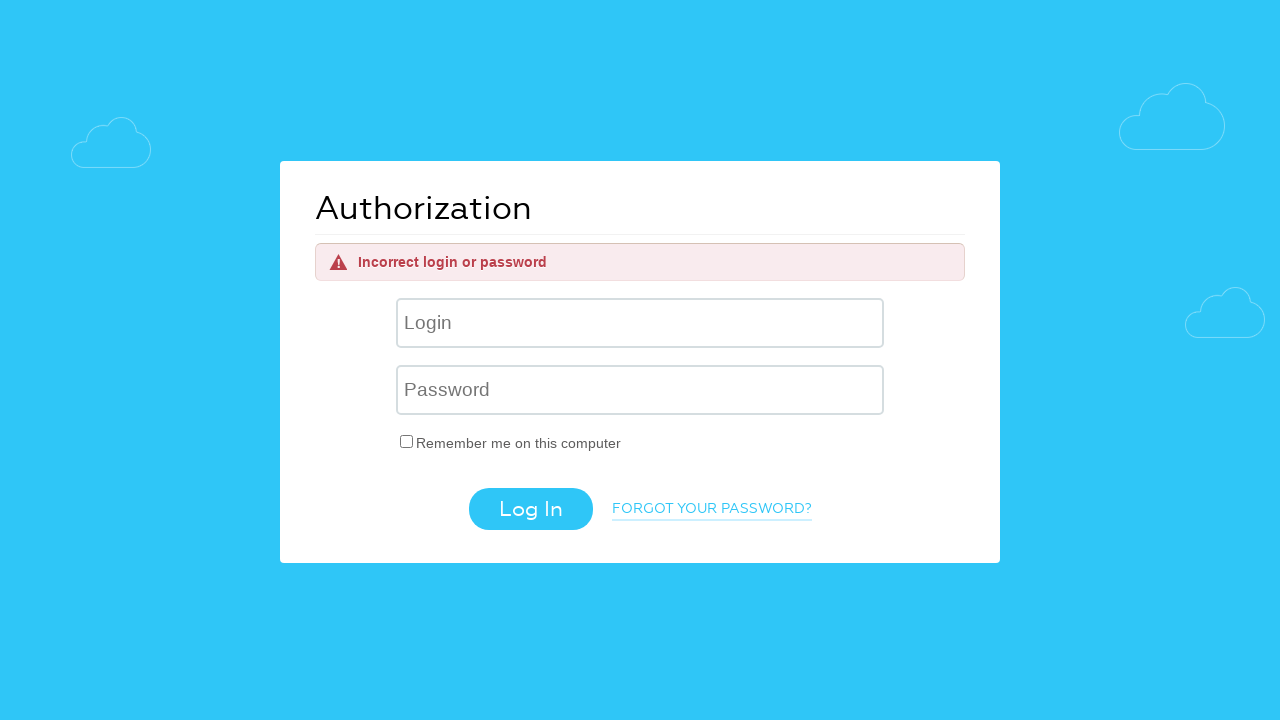

Verified error message matches expected text: 'Incorrect login or password'
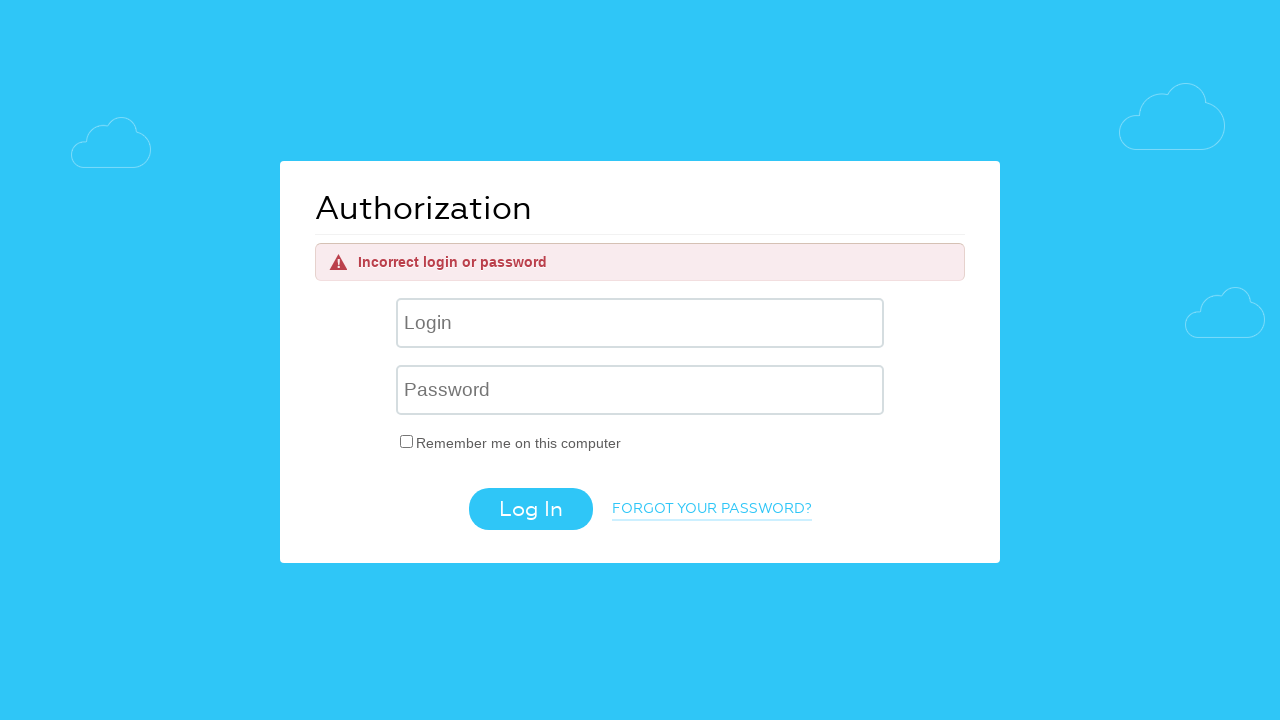

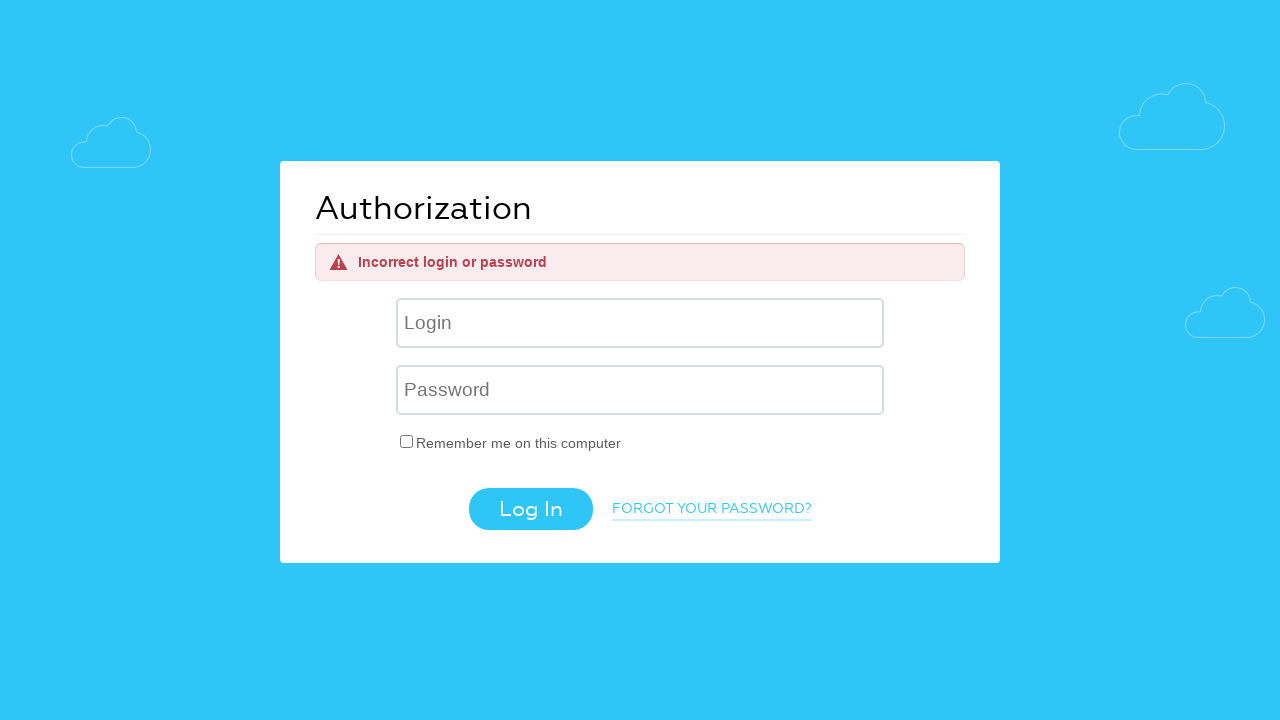